Tests interaction with the student registration form by clicking on the heading, then interacting with the subjects autocomplete field by typing and selecting an option.

Starting URL: https://demoqa.com/automation-practice-form

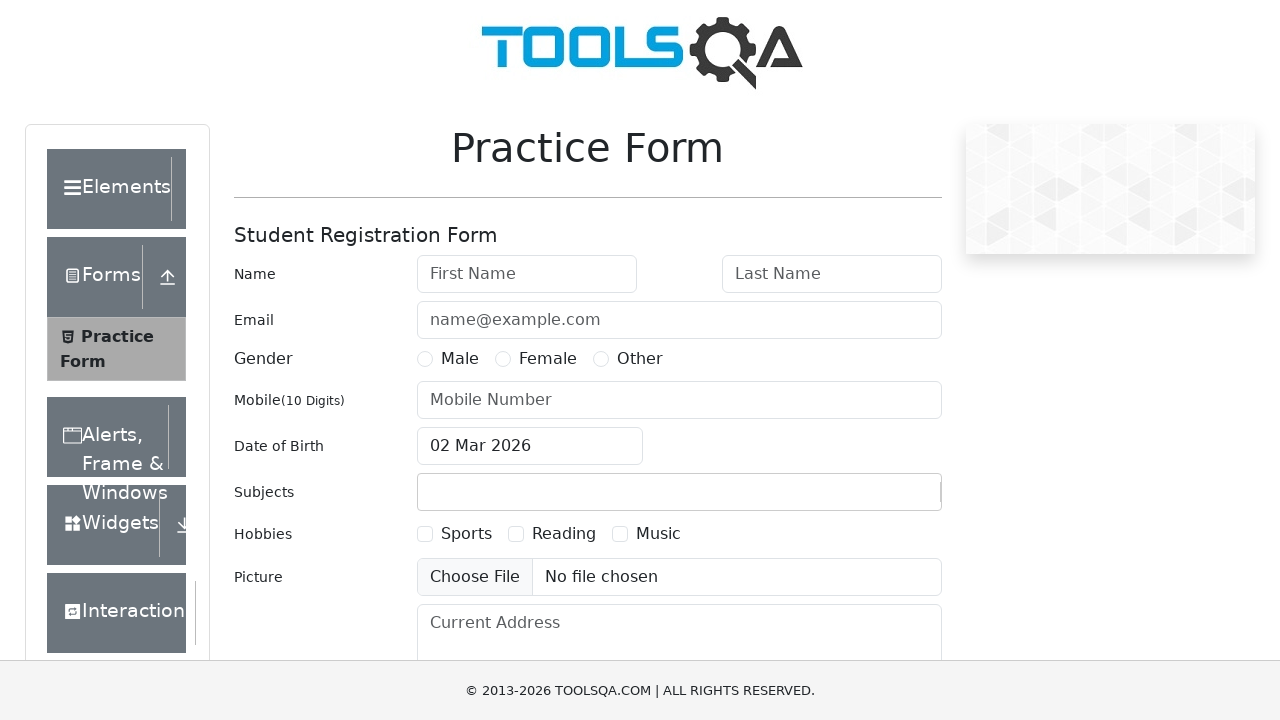

Clicked on the Student Registration Form heading at (588, 235) on internal:role=heading[name="Student Registration Form"i]
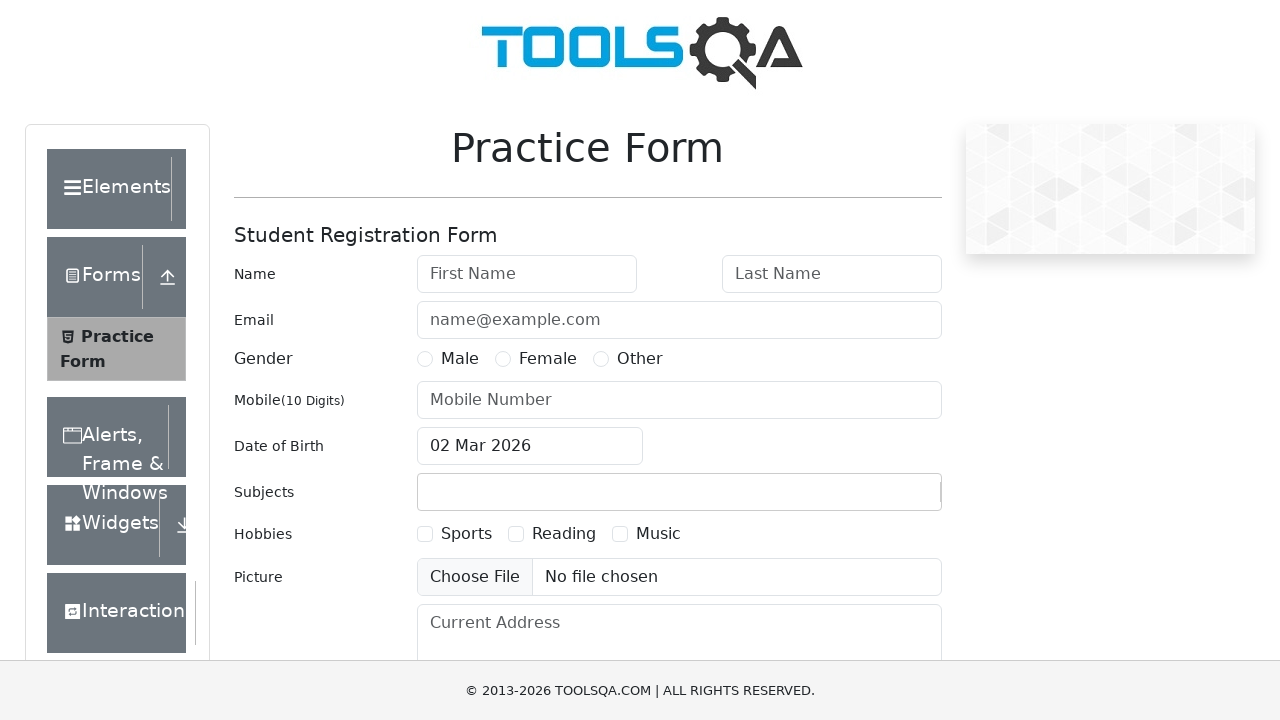

Clicked on the subjects autocomplete container at (679, 492) on .subjects-auto-complete__value-container
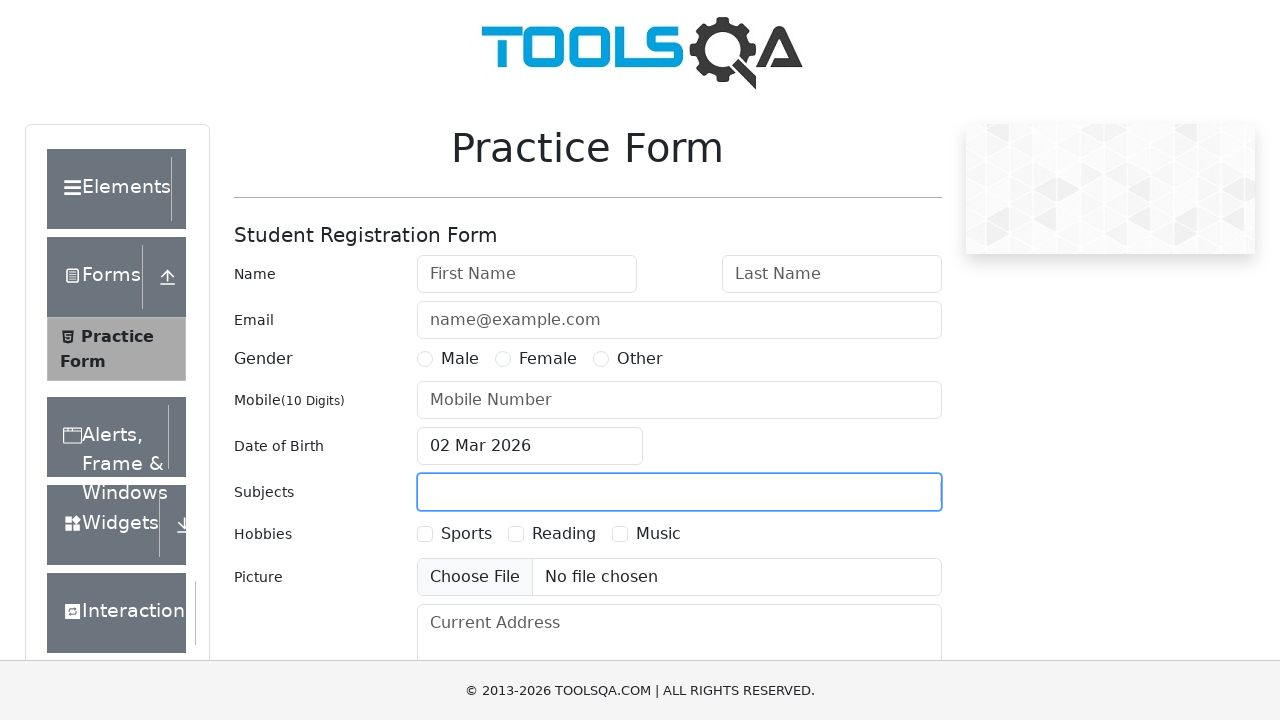

Pressed CapsLock to enable caps on #subjectsInput
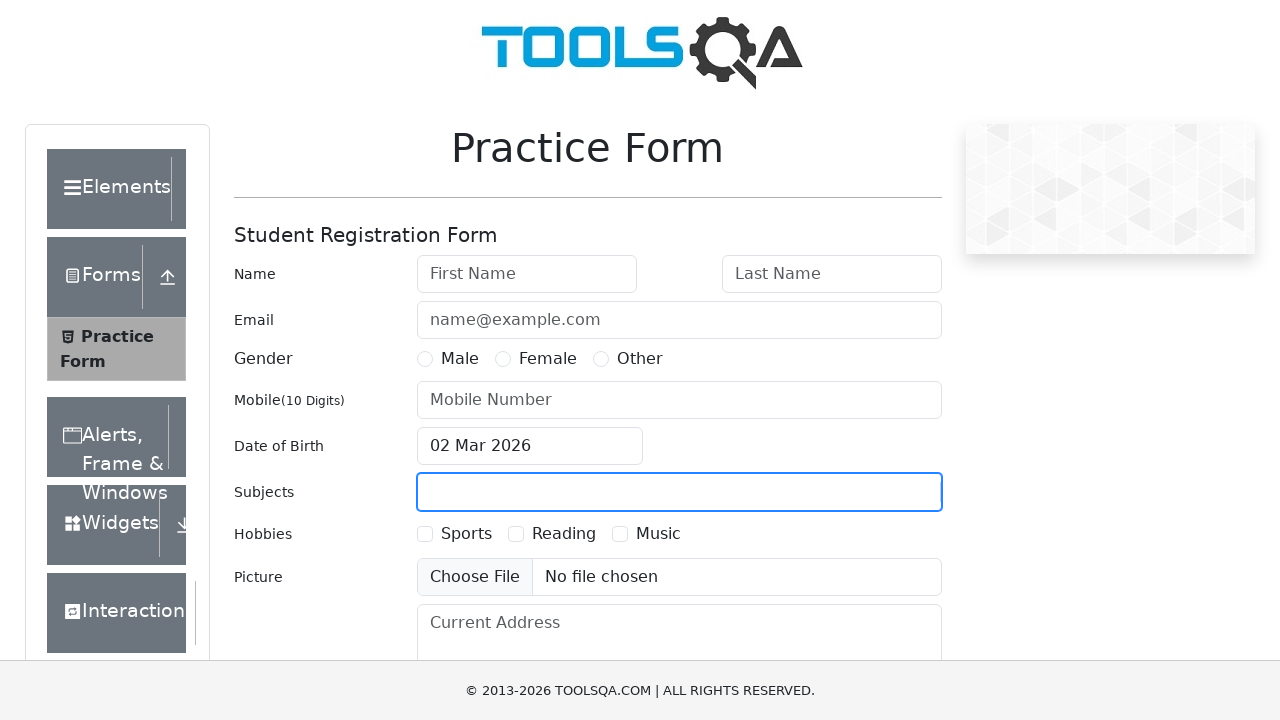

Typed 'M' in the subjects input field on #subjectsInput
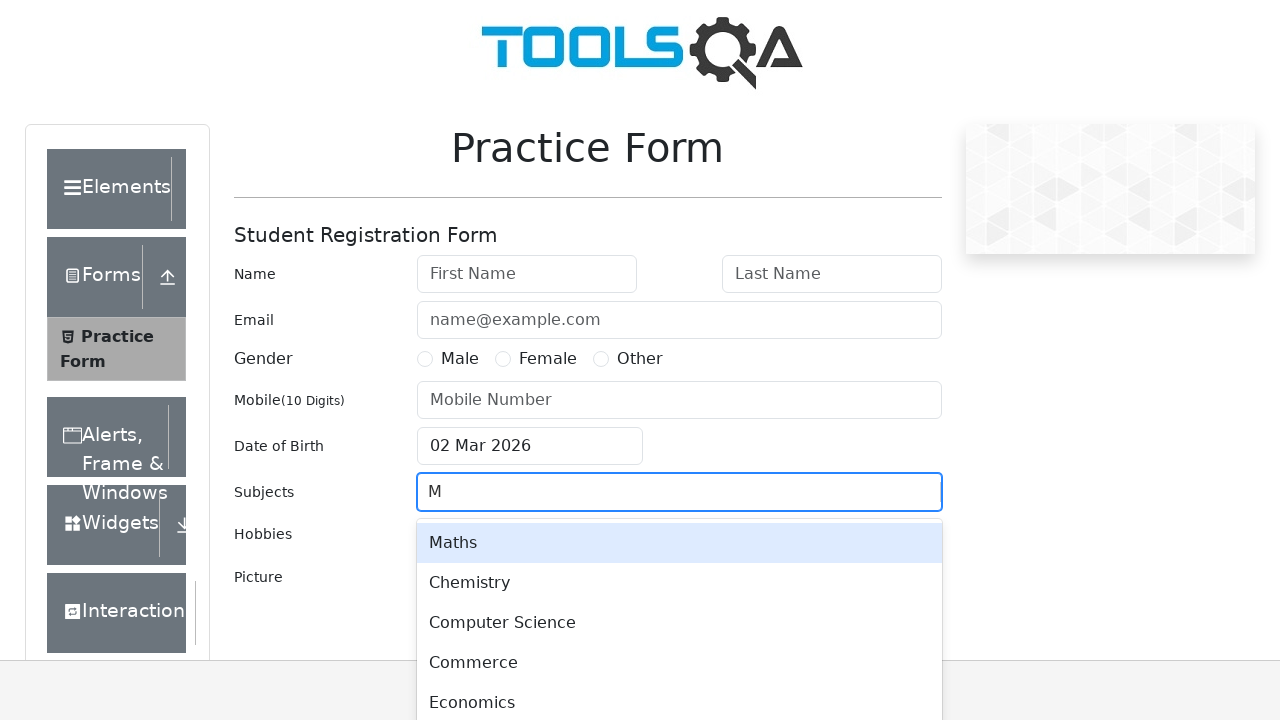

Pressed CapsLock to disable caps on #subjectsInput
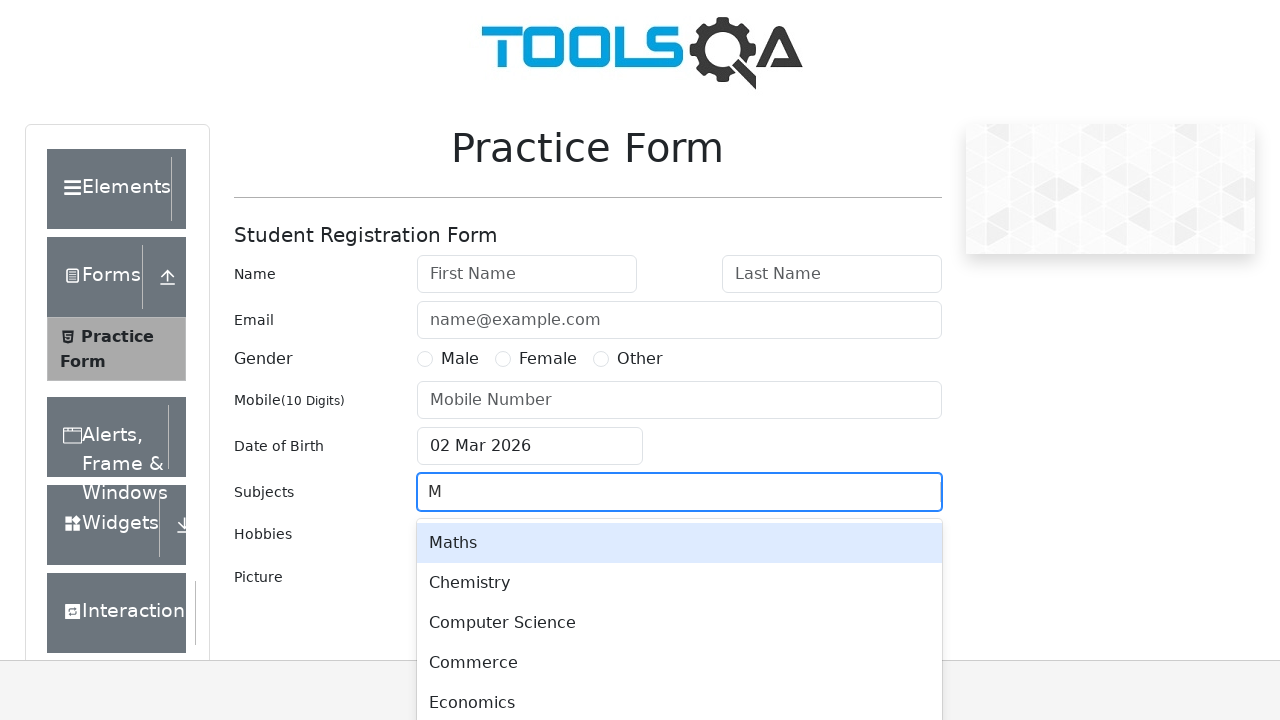

Pressed Enter to select the first suggestion on #subjectsInput
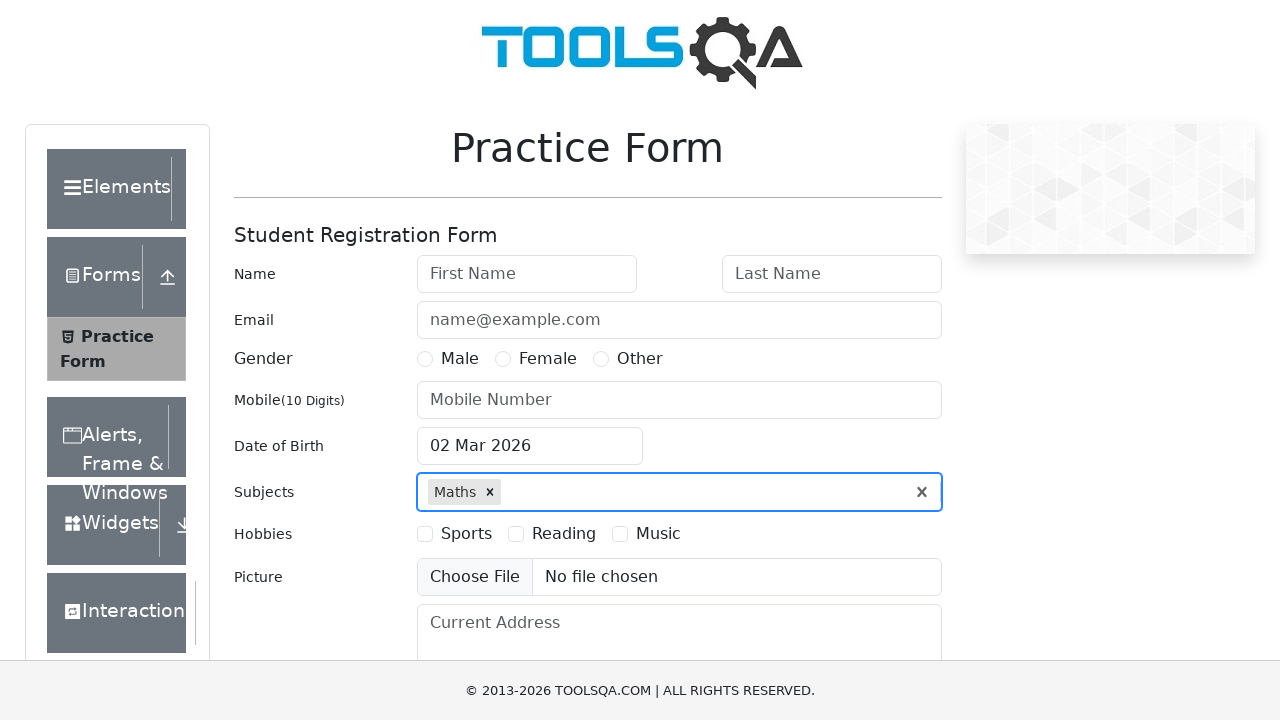

Pressed Enter again on #subjectsInput
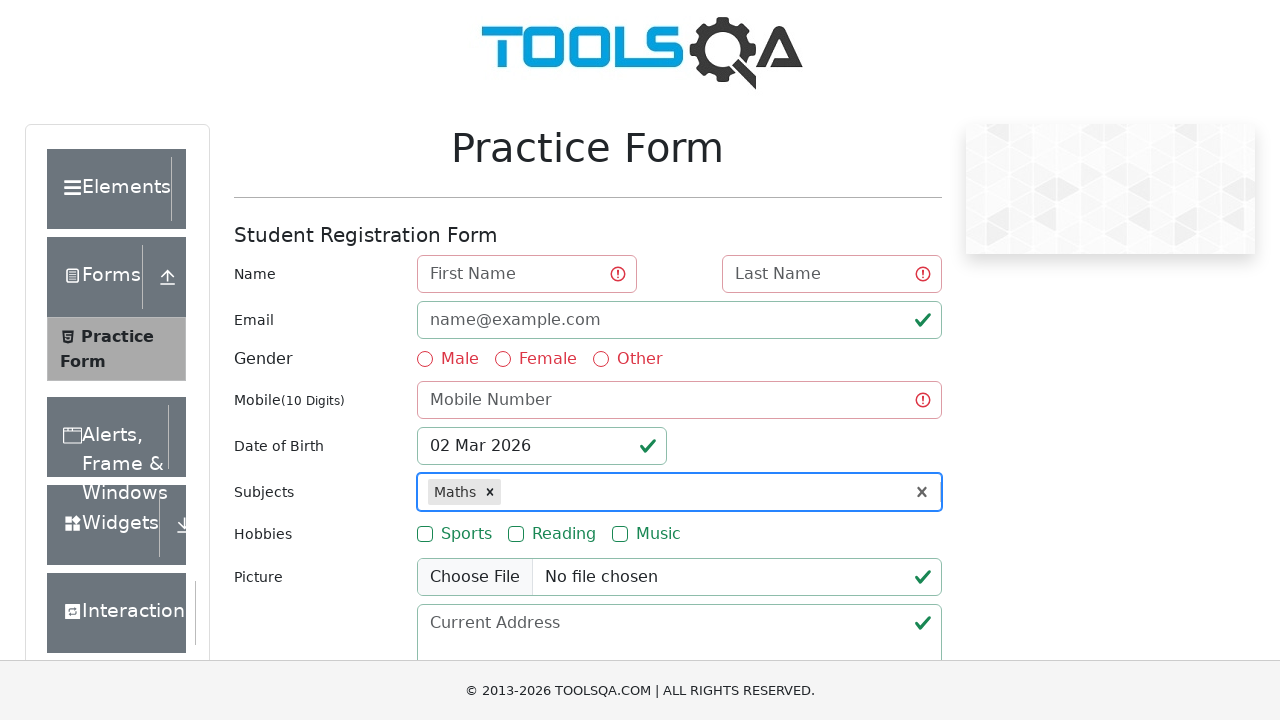

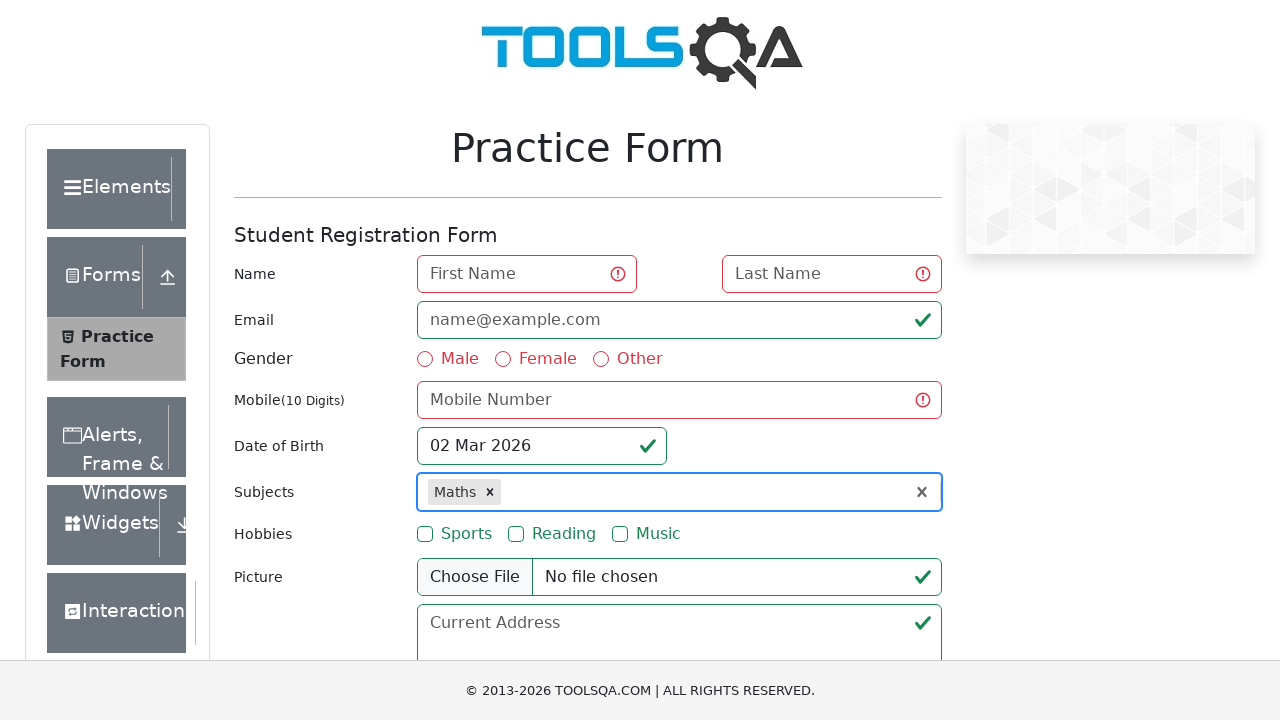